Navigates to DuckDuckGo homepage and verifies the page title is loaded

Starting URL: https://duckduckgo.com

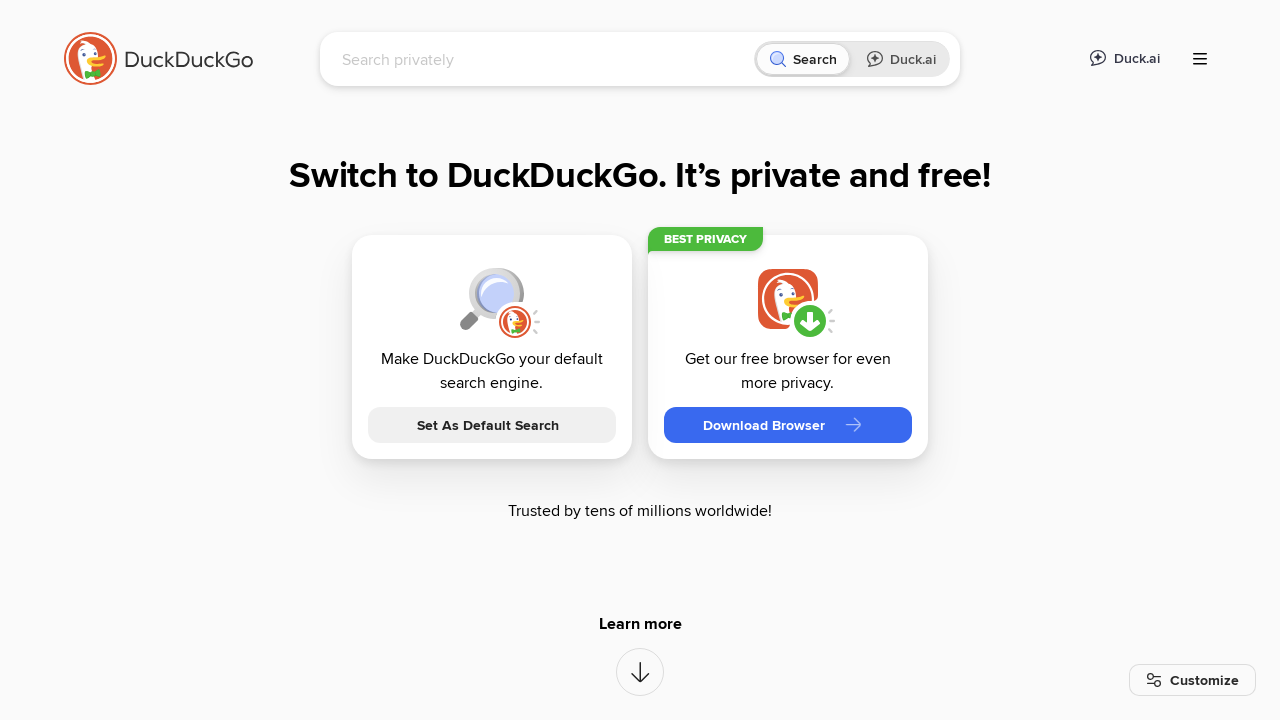

Waited for page to reach domcontentloaded state
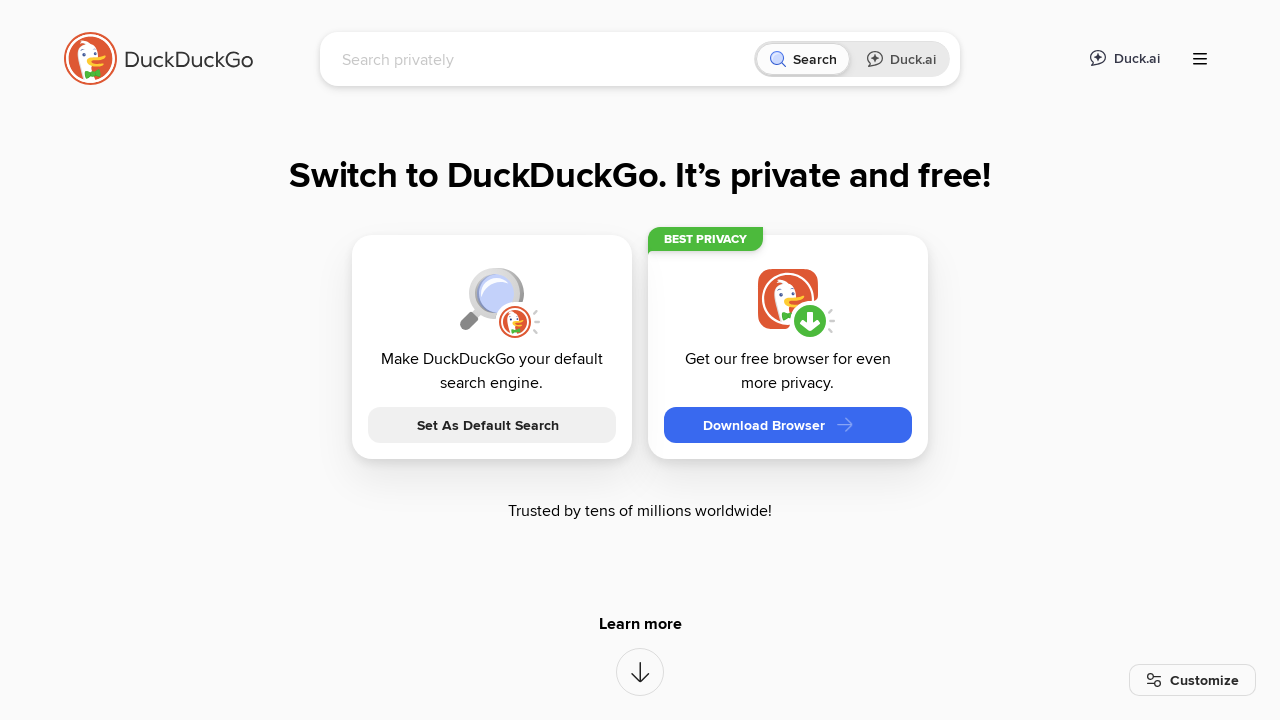

Retrieved page title
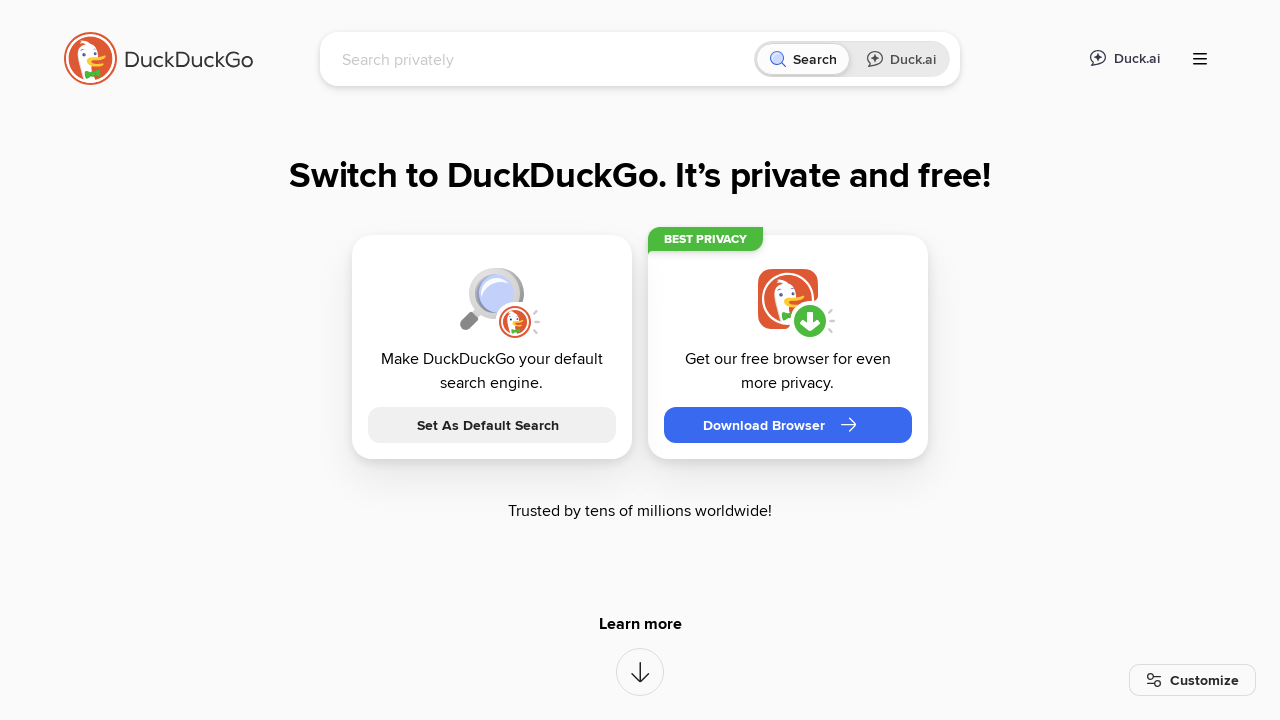

Verified page title contains 'DuckDuckGo': DuckDuckGo - Protection. Privacy. Peace of mind.
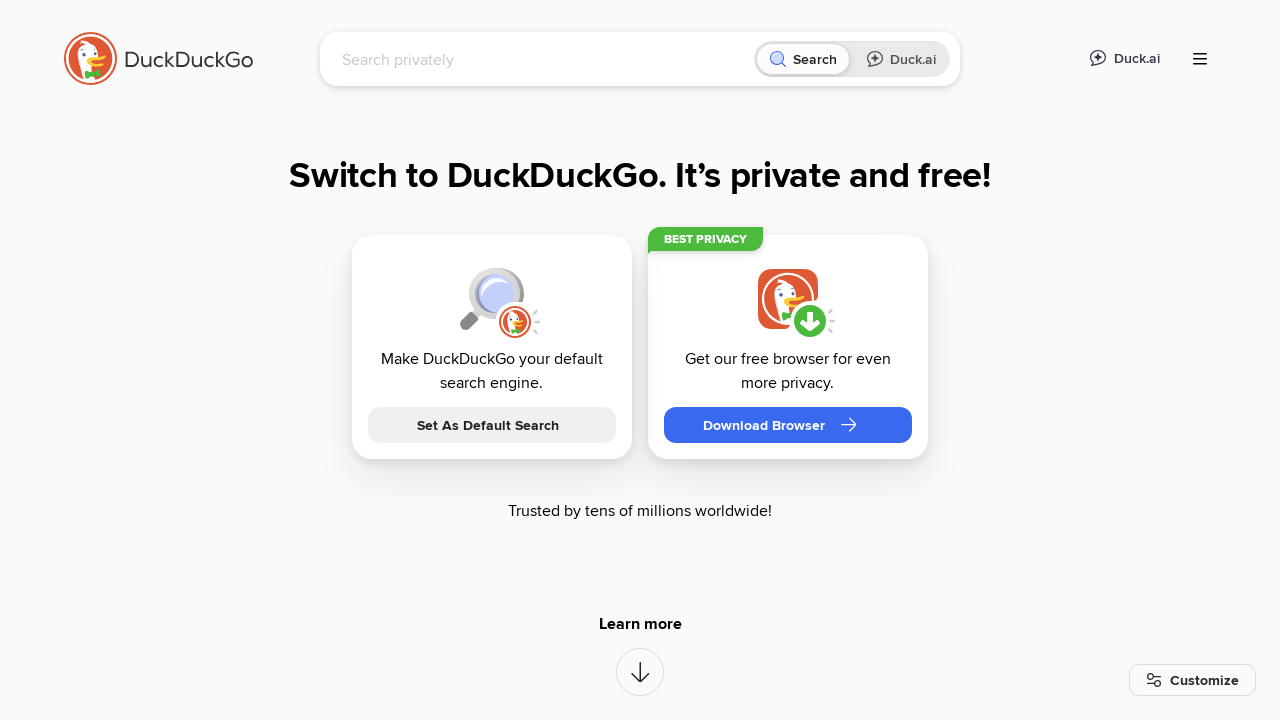

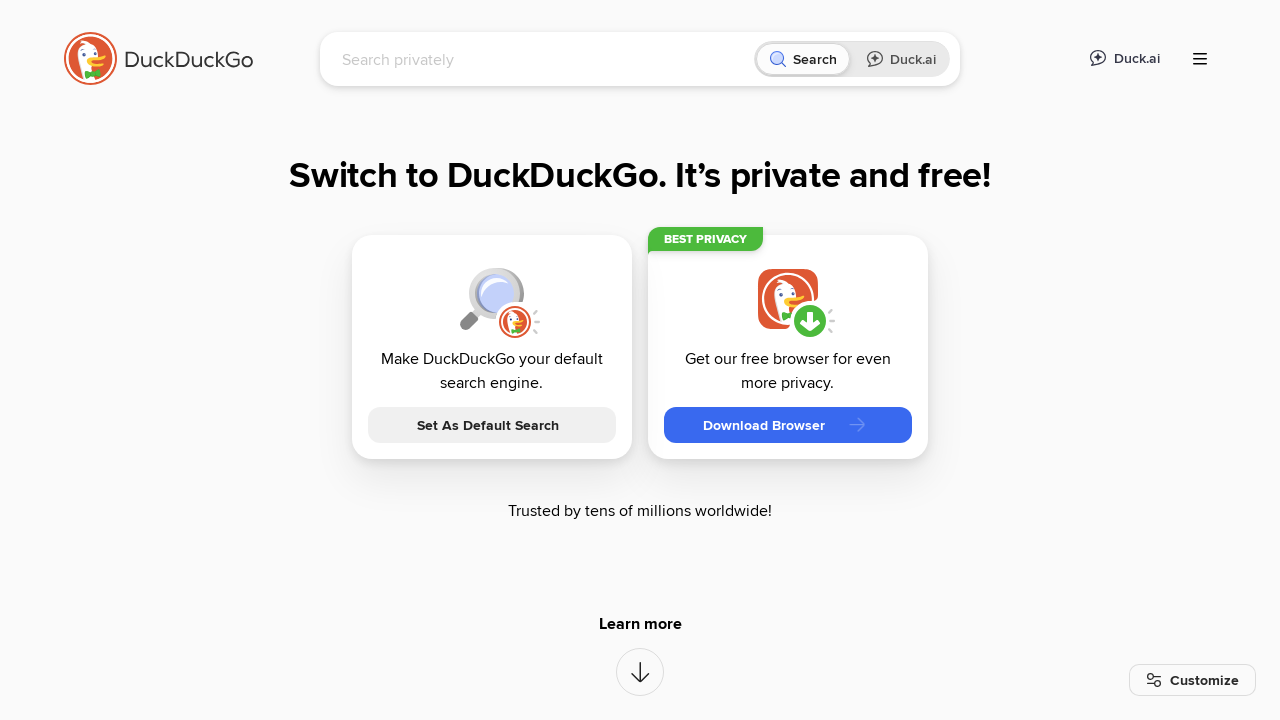